Verifies that the desktop navigation bar is NOT visible in mobile view (iPhone X dimensions).

Starting URL: https://deens-master.now.sh/

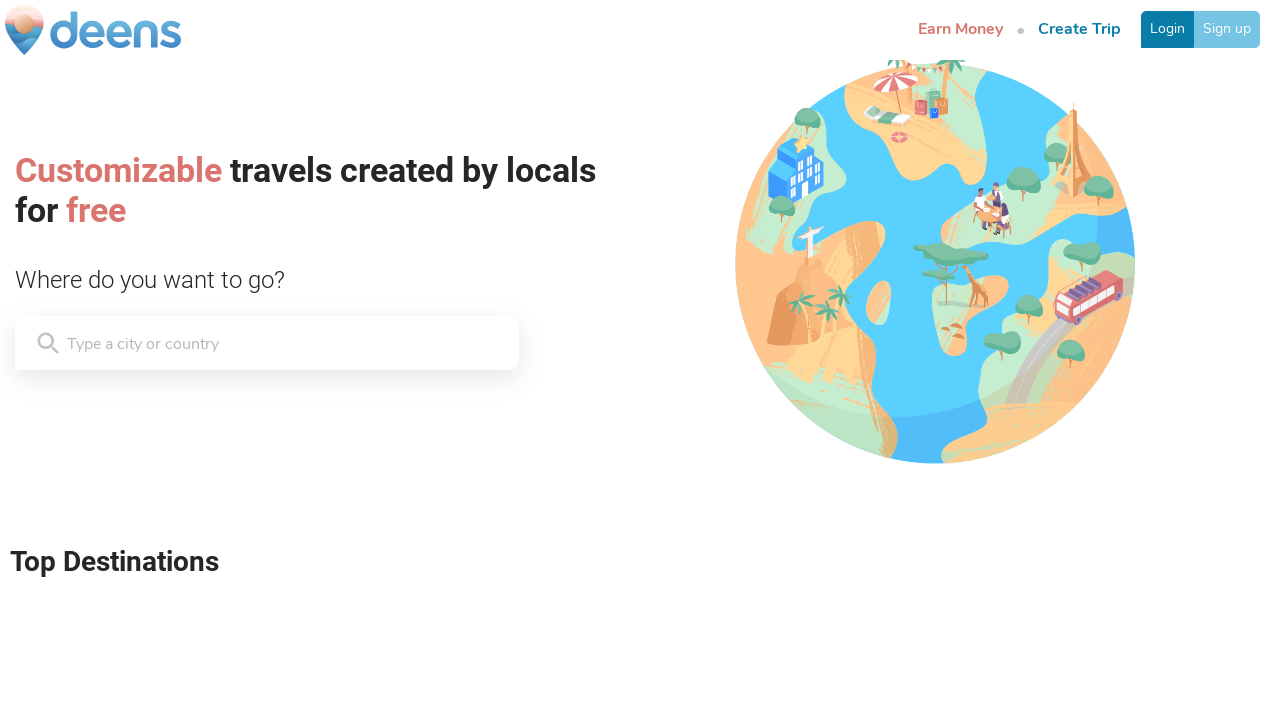

Set viewport to iPhone X dimensions (375x812)
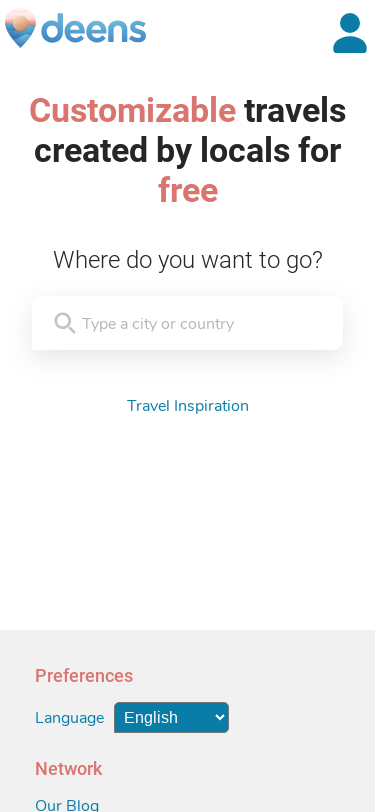

Page loaded and network idle
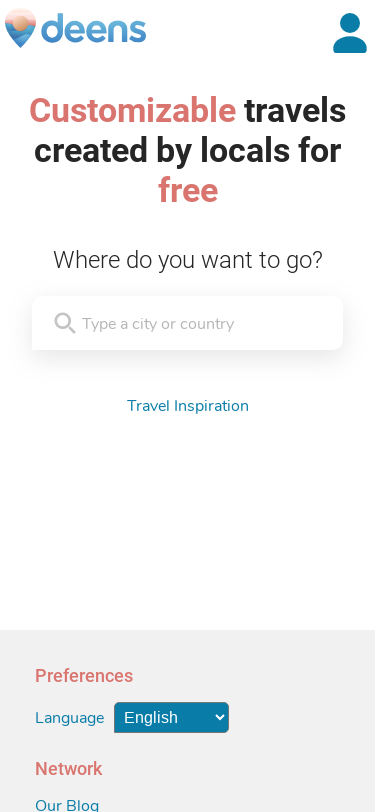

Located desktop navigation element
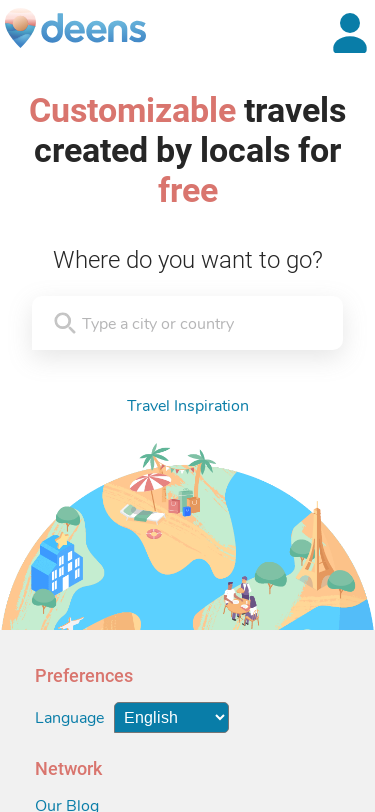

Verified that desktop navigation bar is not visible in mobile view
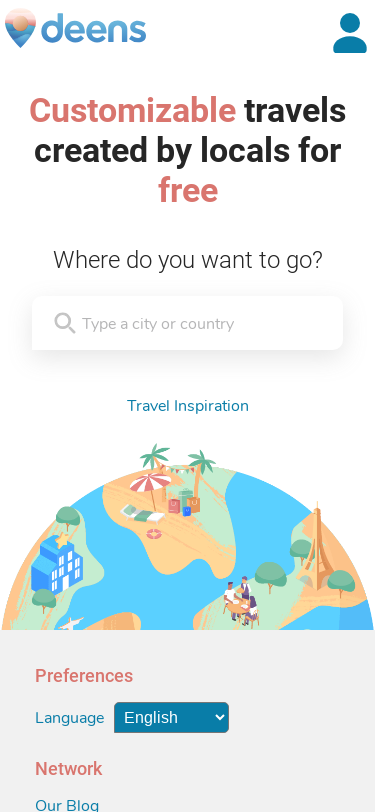

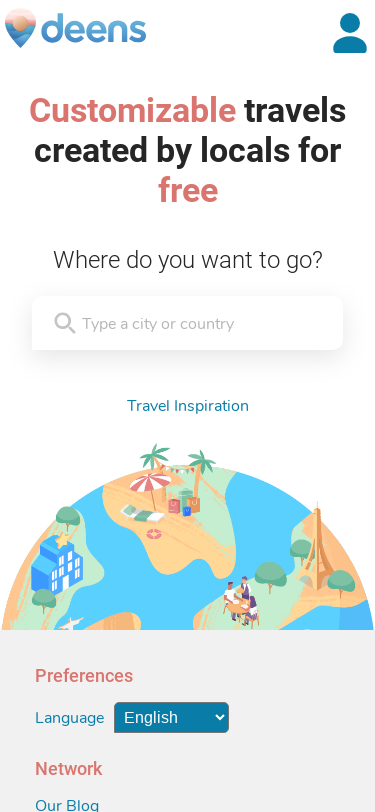